Tests the text-box demo page by clicking on the Full Name label and filling in the username field with a test value

Starting URL: https://demoqa.com/text-box

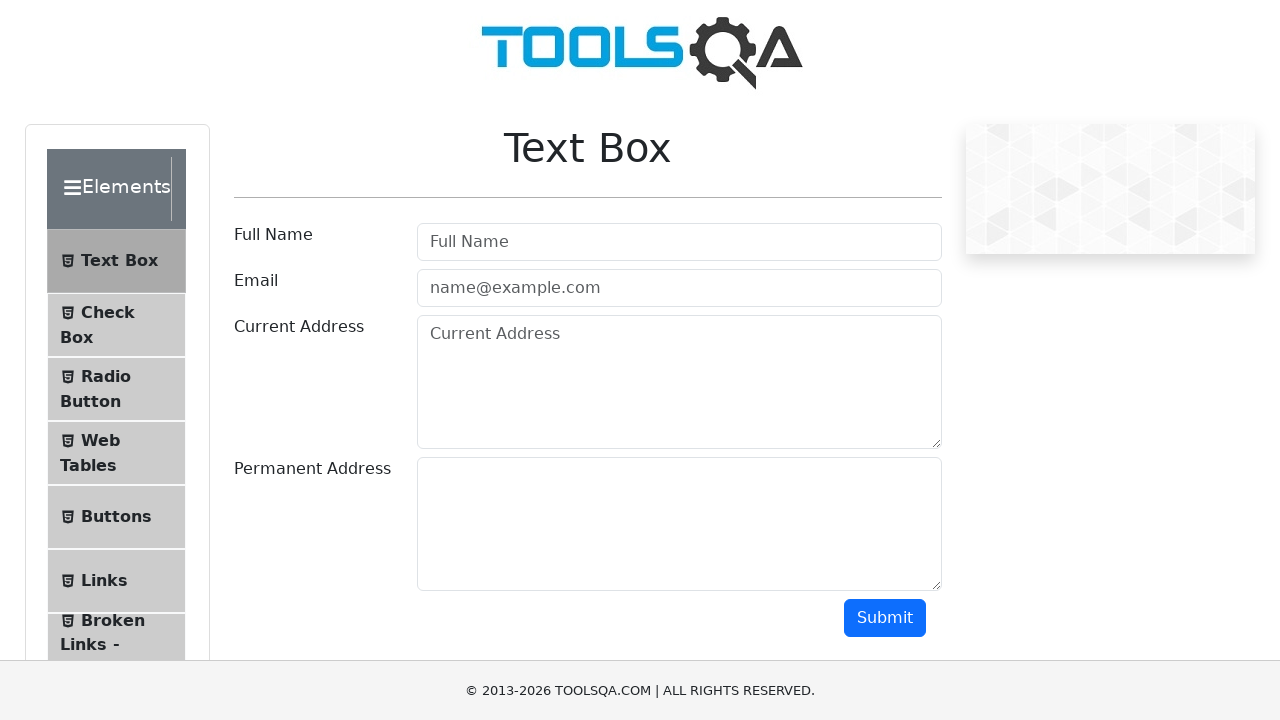

Clicked on the Full Name label at (273, 235) on #userForm #userName-label
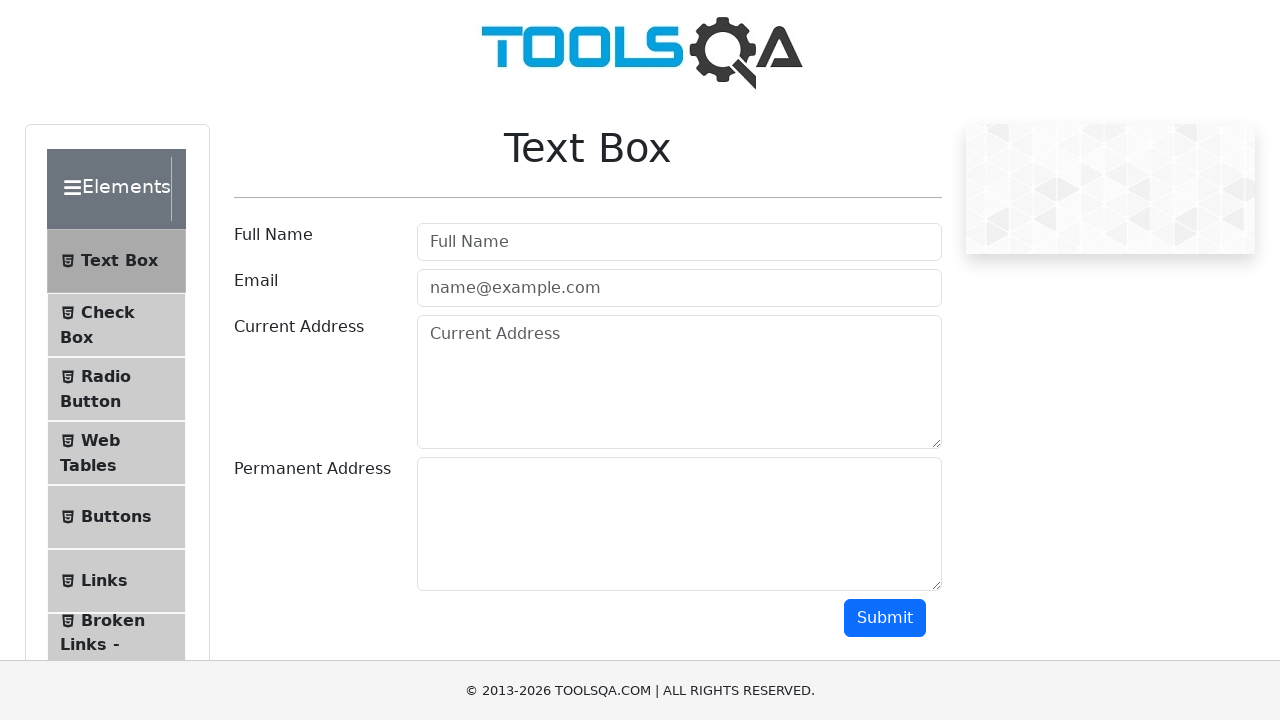

Filled username field with 'vili' on #userName
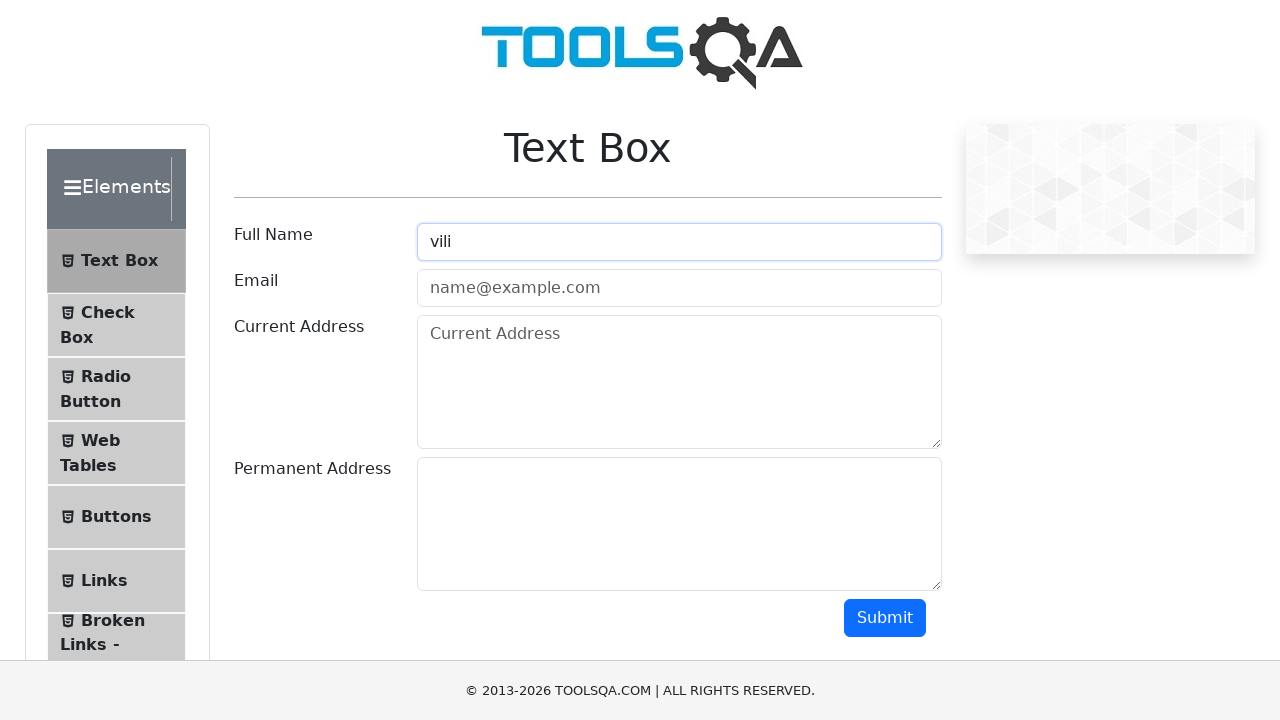

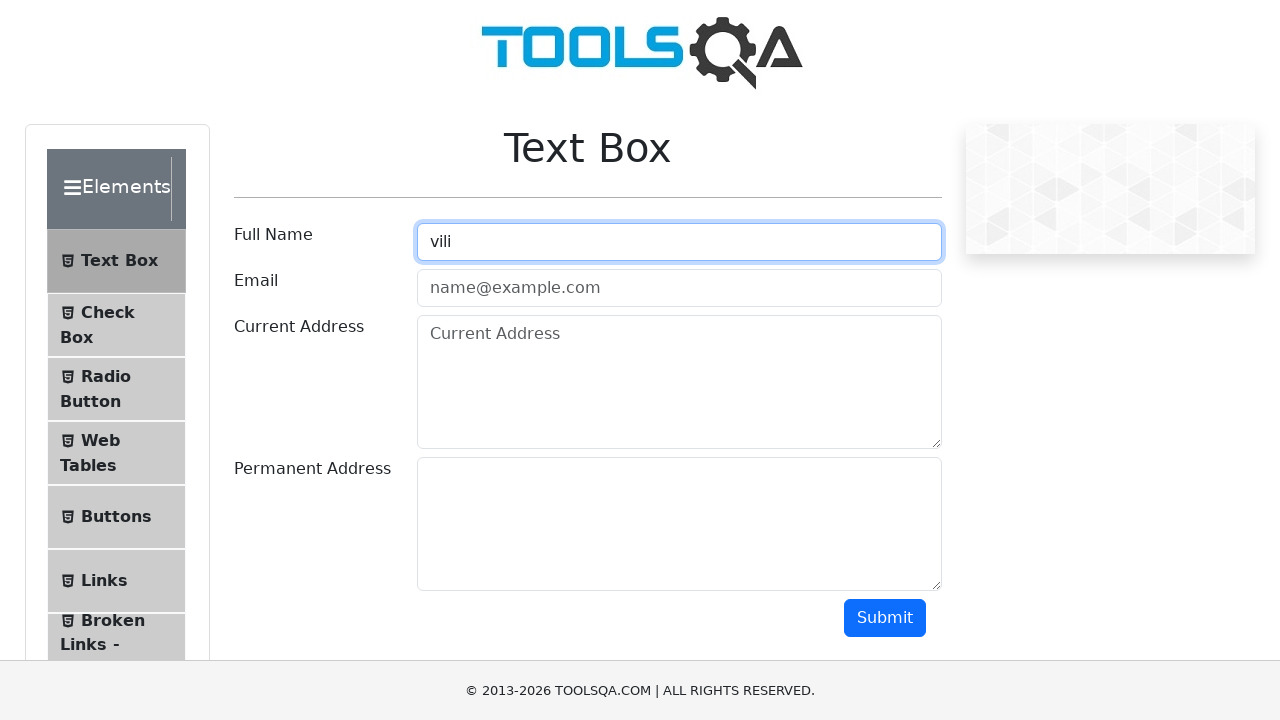